Tests entering text into a shadow DOM element that is inside an iframe by switching to the frame and using JavaScript to access the shadow root

Starting URL: https://selectorshub.com/shadow-dom-in-iframe/

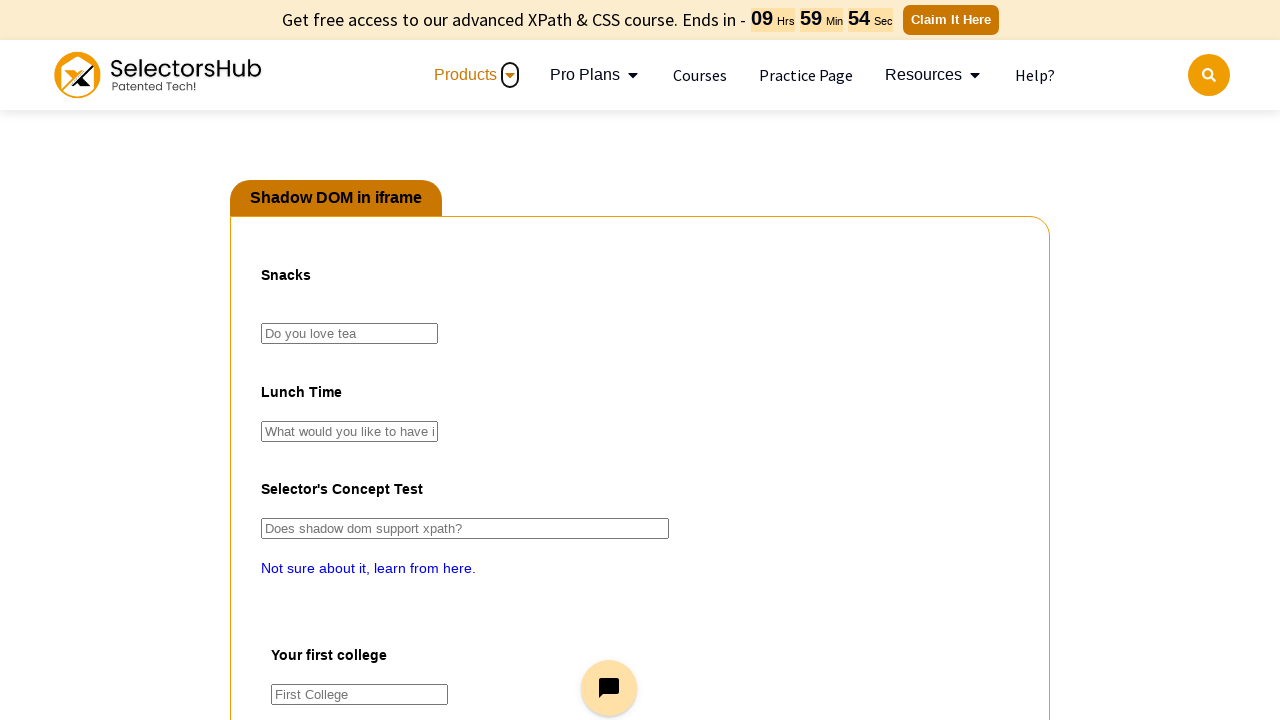

Switched to iframe named 'pact'
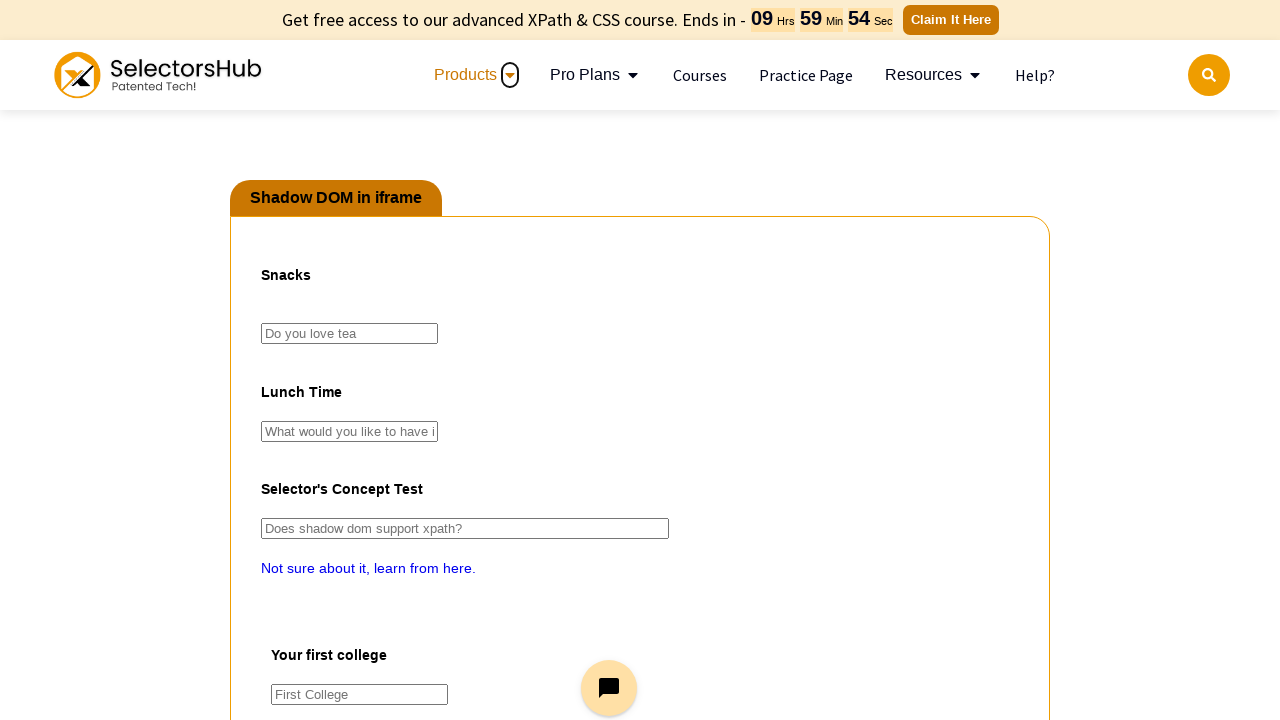

Entered 'Green tea' into shadow DOM input element #tea inside iframe
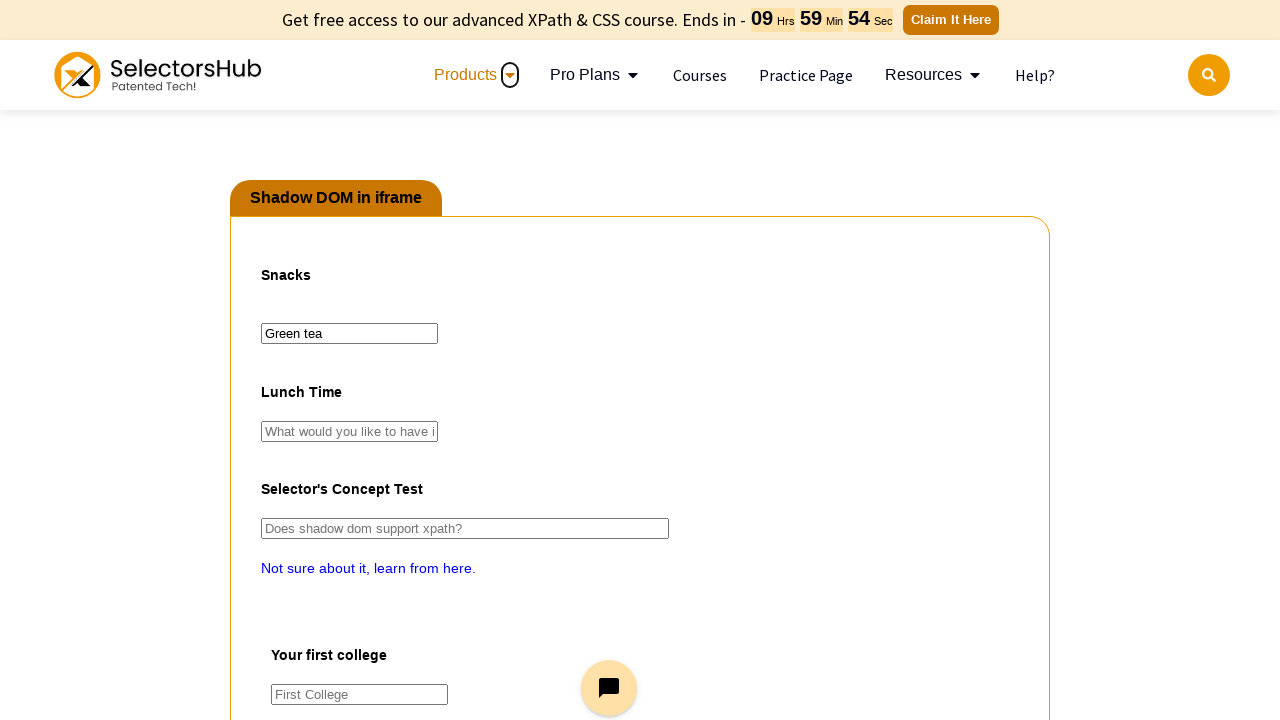

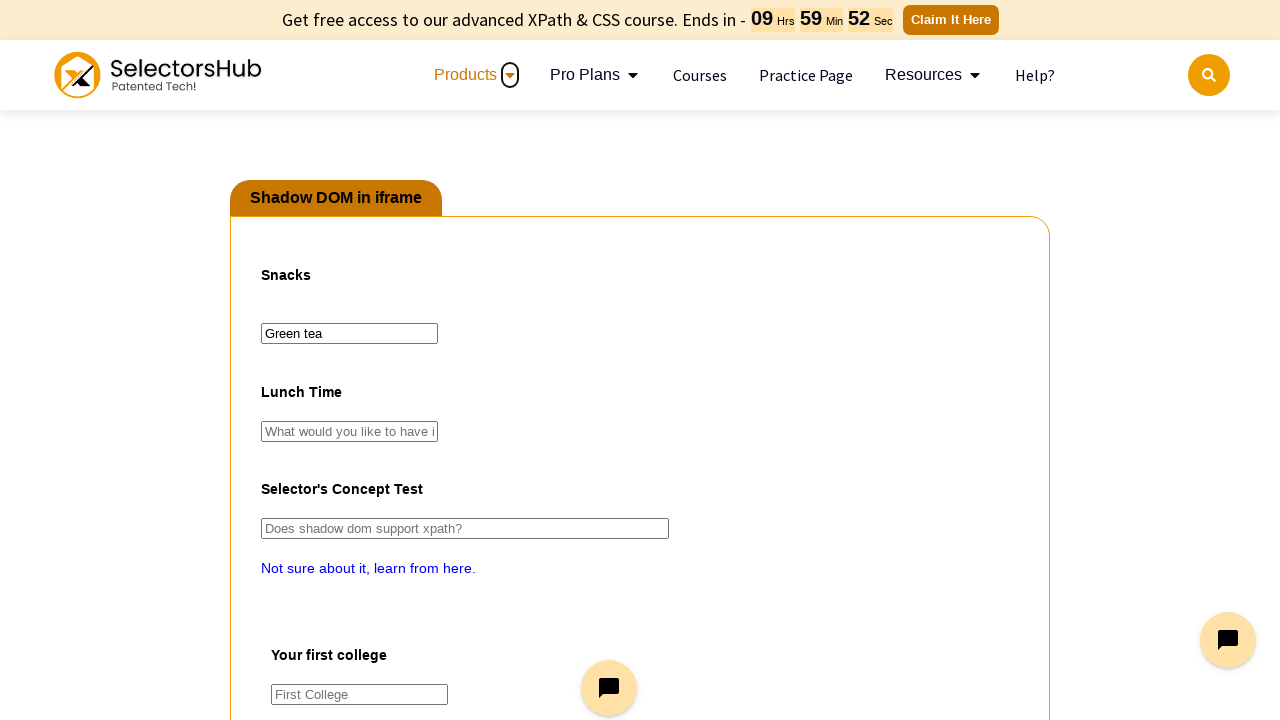